Navigates through a multi-level dropdown menu by hovering over Courses, then RPA, and finally clicking on Blue Prism Certification Training

Starting URL: http://greenstech.in/selenium-course-content.html

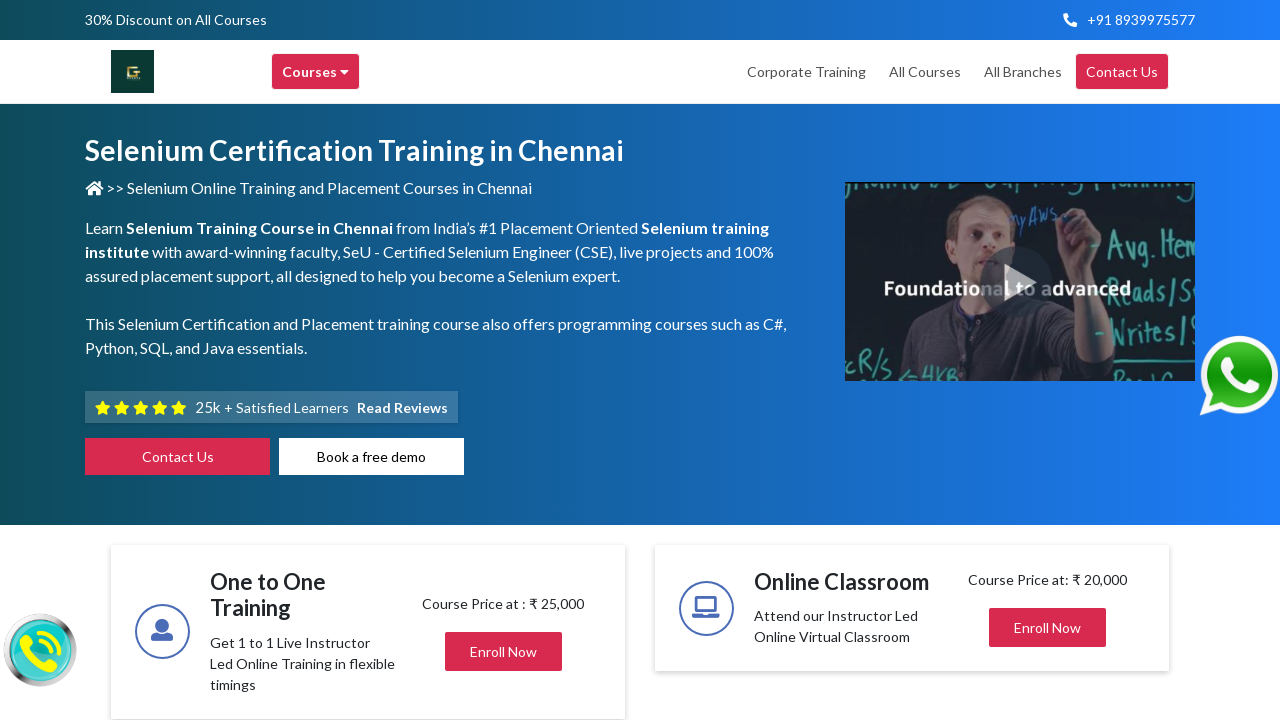

Hovered over Courses menu to open dropdown at (316, 72) on xpath=//div[@class='header-browse-greens']
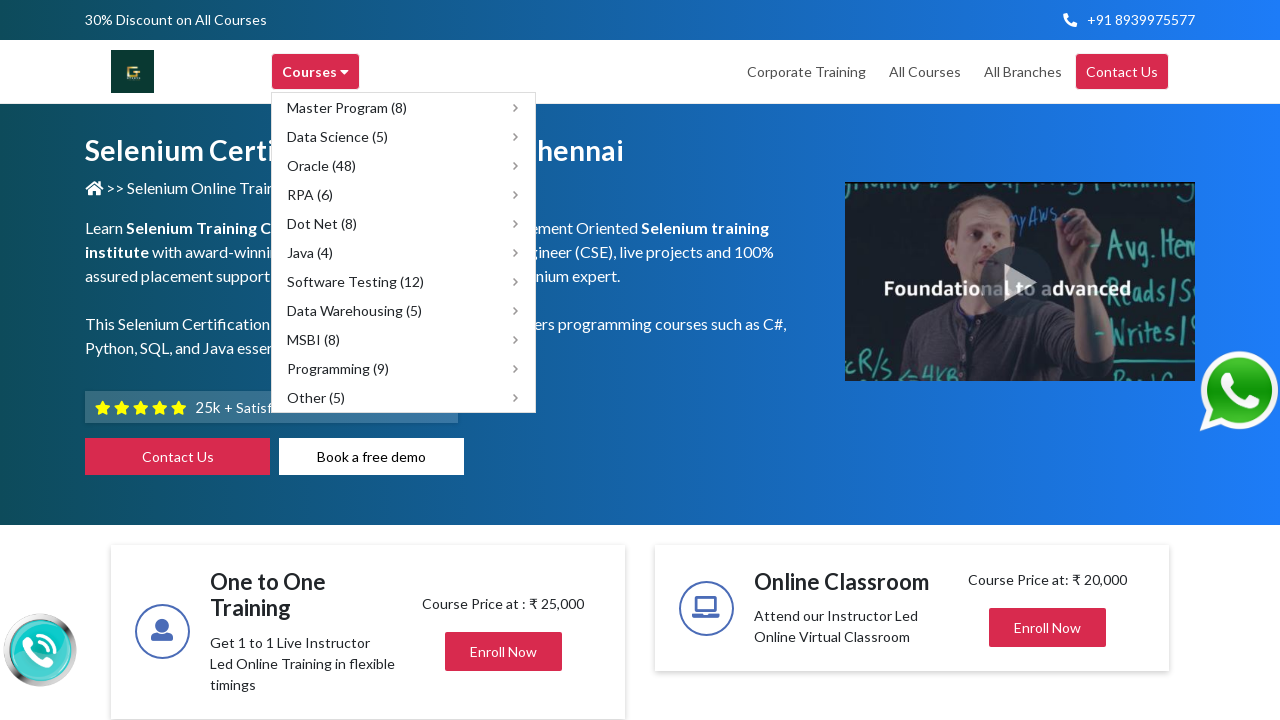

Hovered over RPA submenu option at (310, 194) on xpath=//span[text()='RPA (6)']
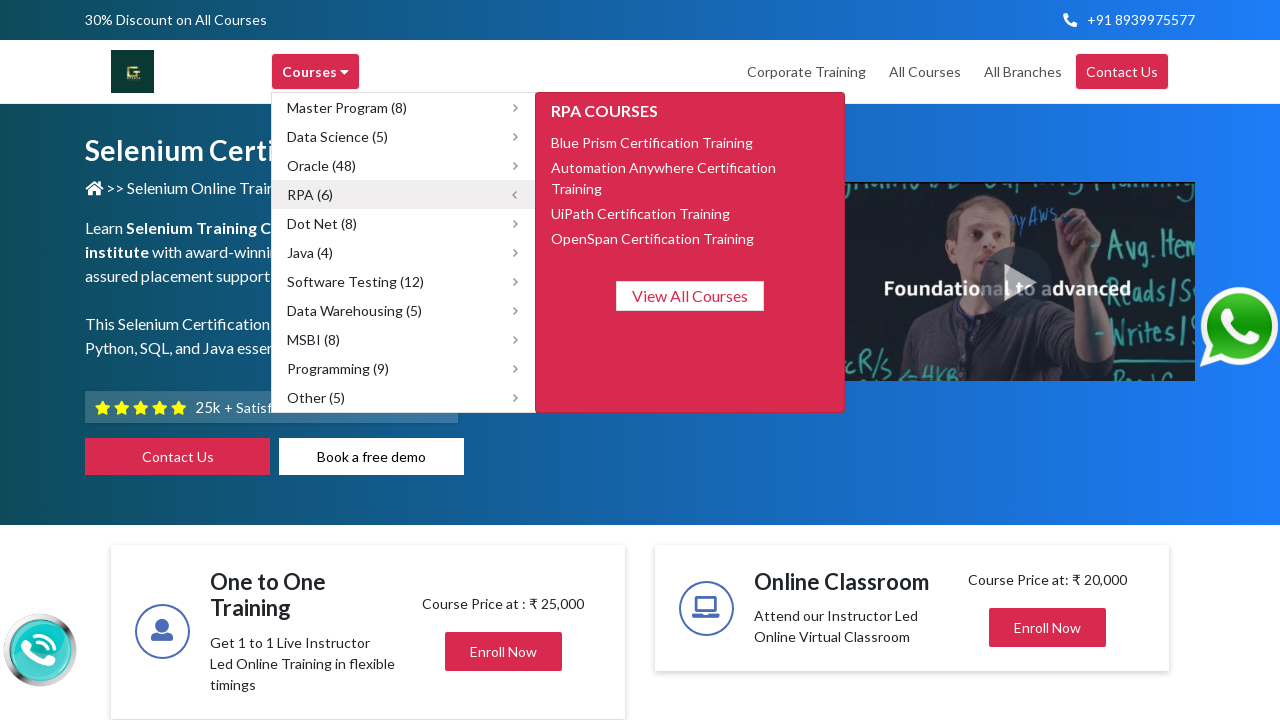

Clicked on Blue Prism Certification Training option at (652, 142) on xpath=//span[text()='Blue Prism Certification Training']
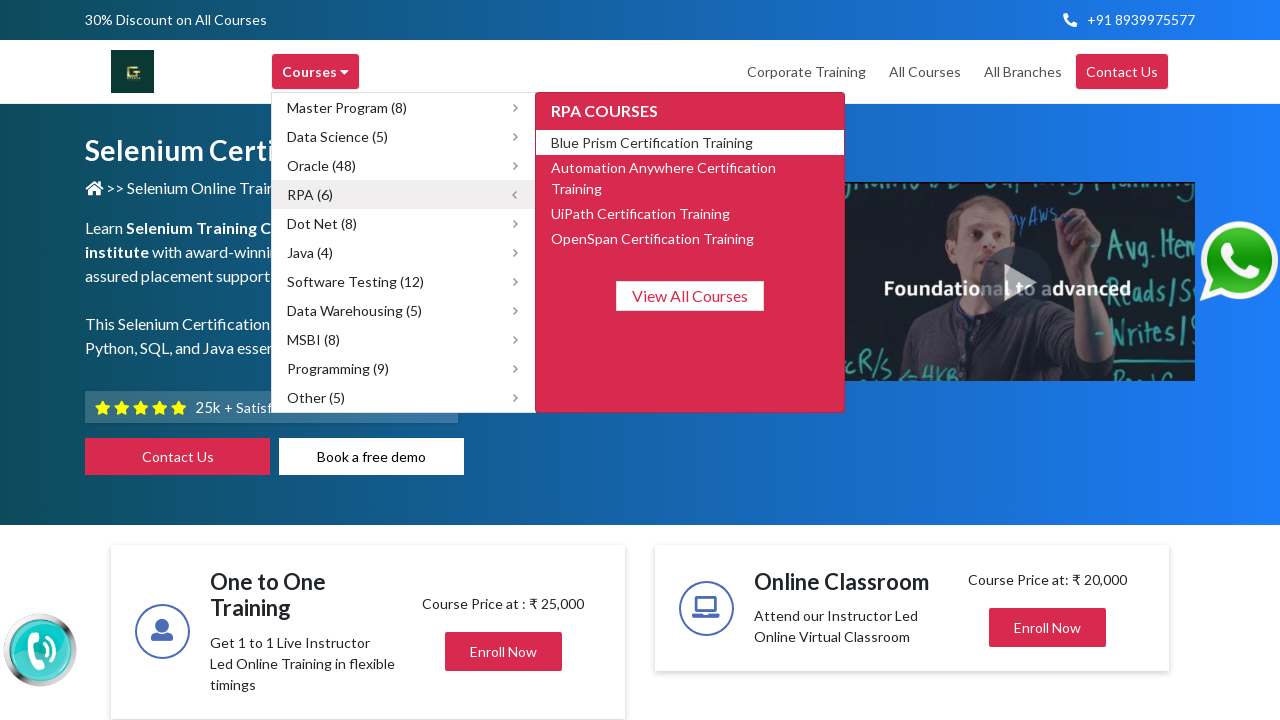

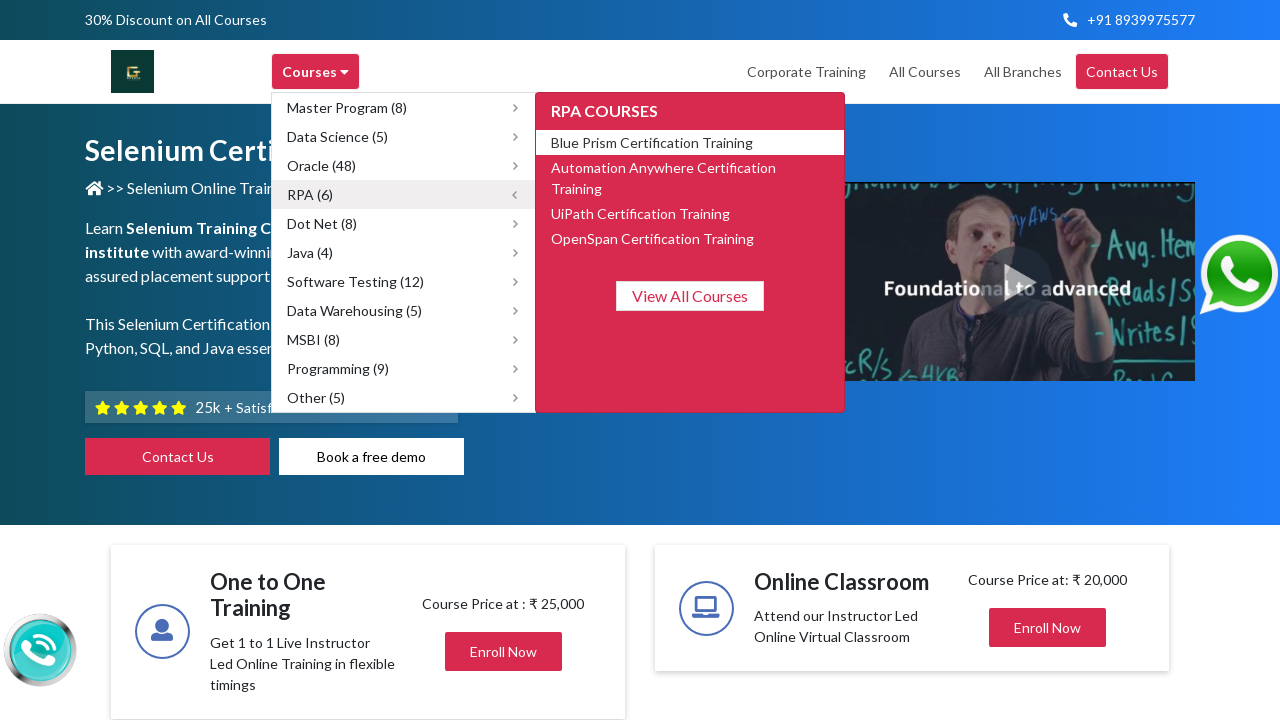